Tests JavaScript alert and confirm dialog handling by entering a name, triggering an alert, accepting it, then triggering a confirm dialog and dismissing it.

Starting URL: https://rahulshettyacademy.com/AutomationPractice/

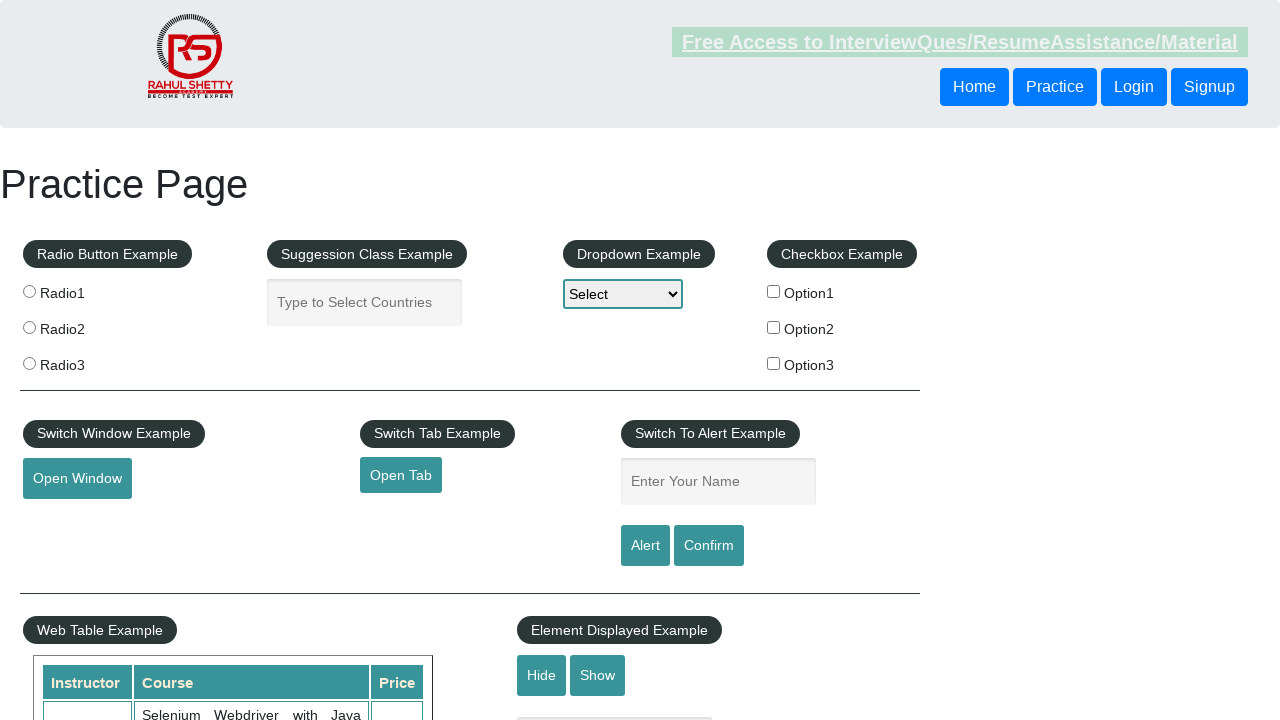

Filled name input field with 'Sai Sasank' on #name
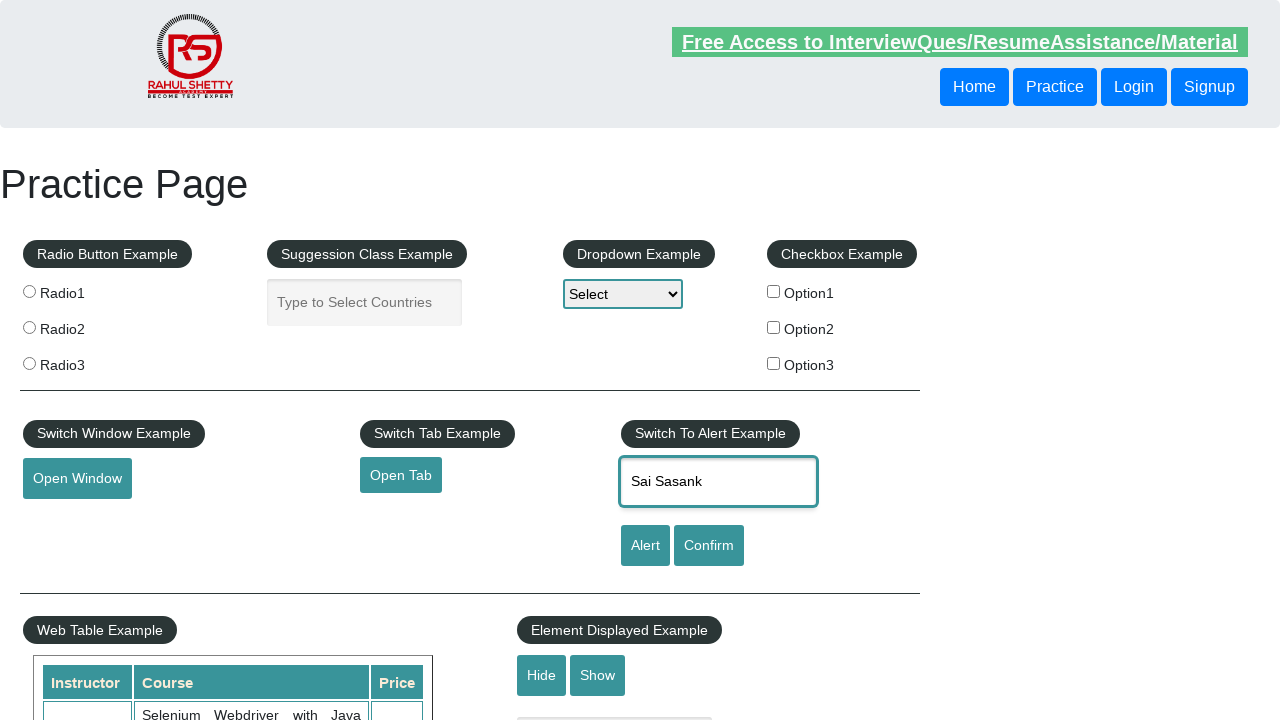

Clicked alert button to trigger JavaScript alert at (645, 546) on #alertbtn
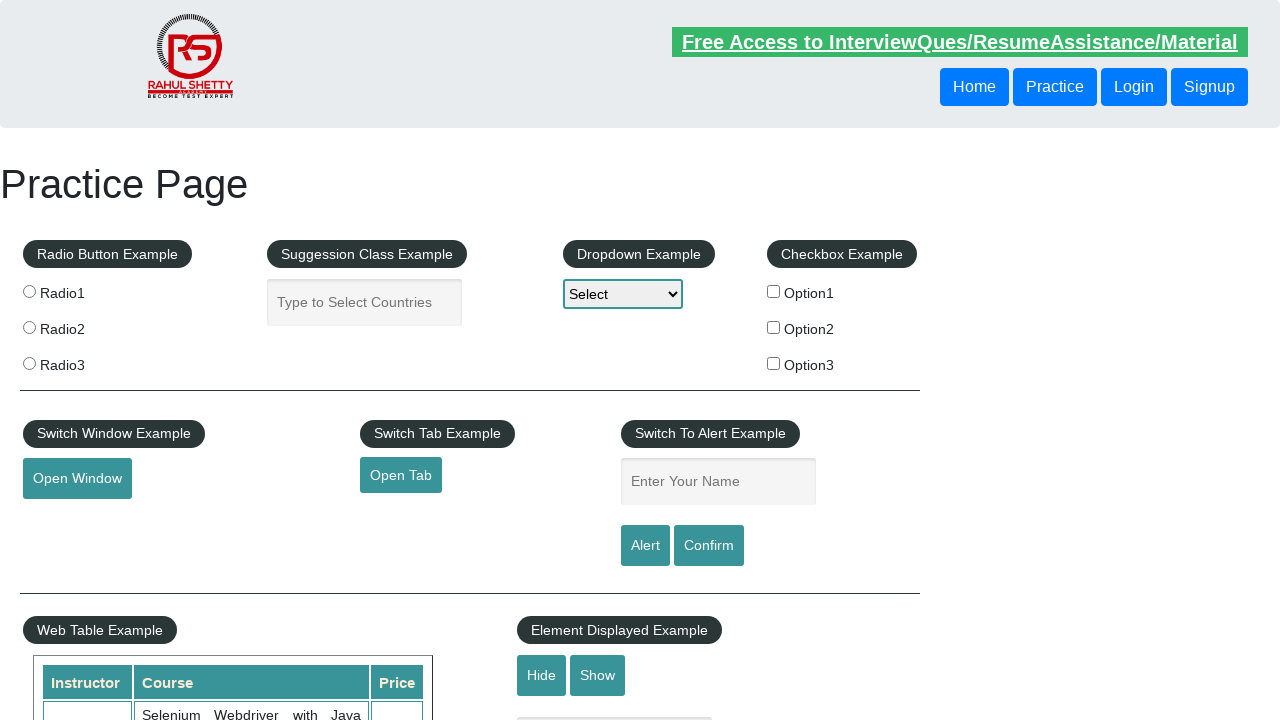

Set up dialog handler to accept alerts
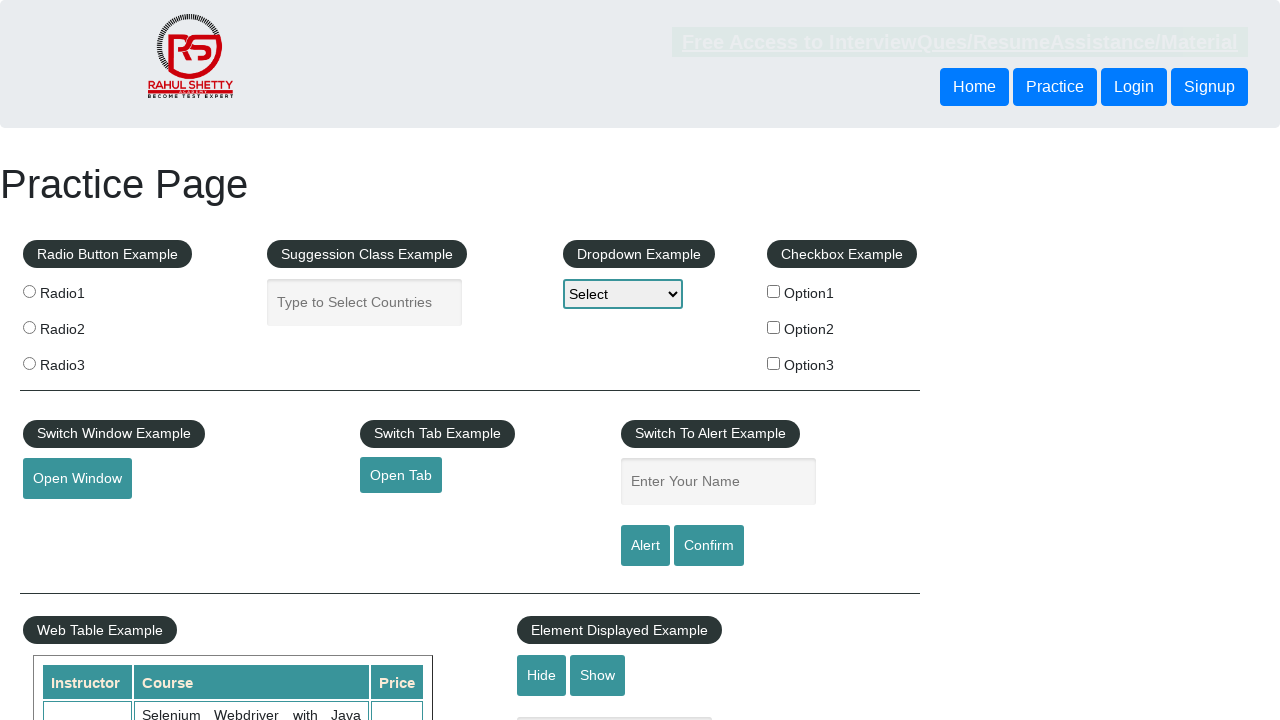

Waited for alert dialog to be handled
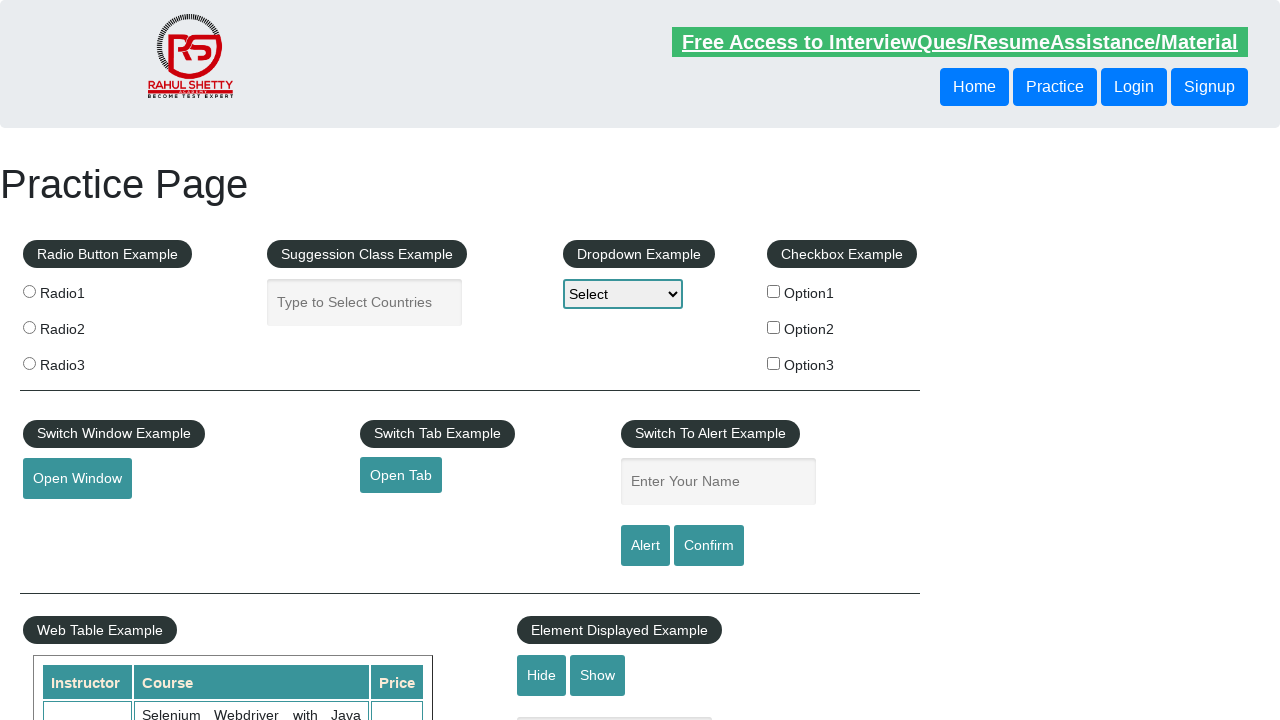

Set up dialog handler to dismiss confirm dialogs
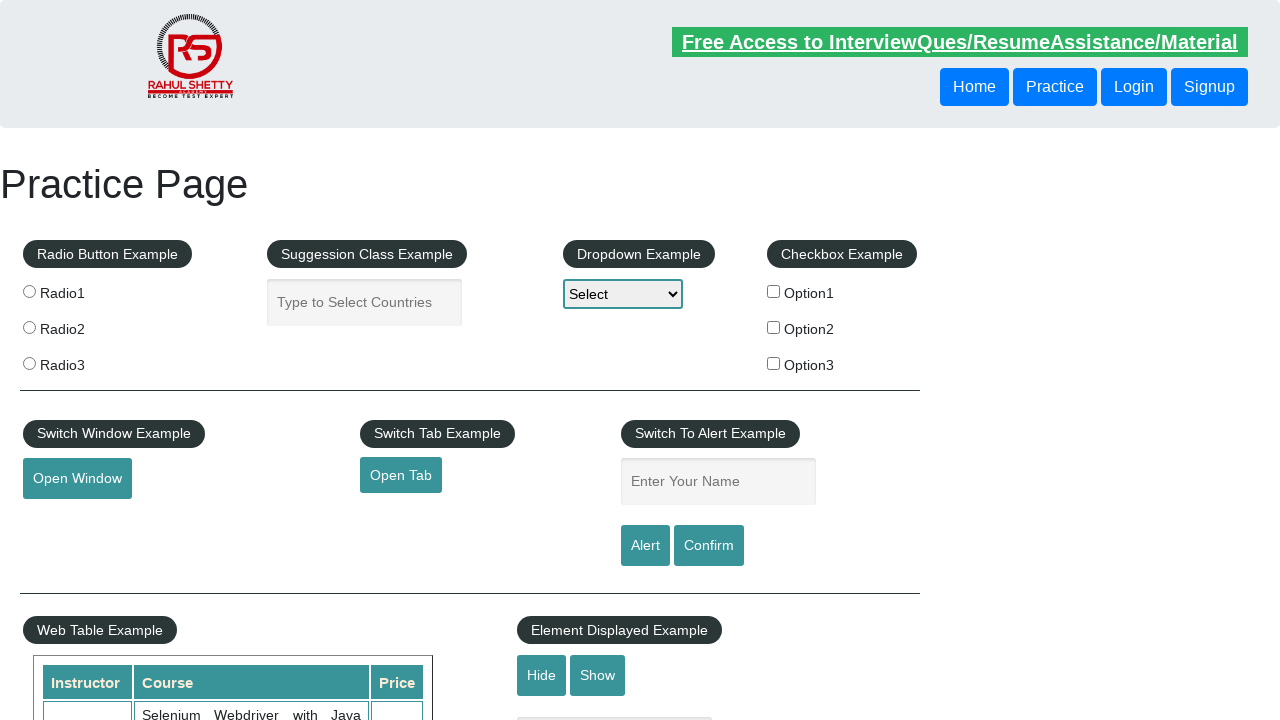

Clicked confirm button to trigger JavaScript confirm dialog at (709, 546) on #confirmbtn
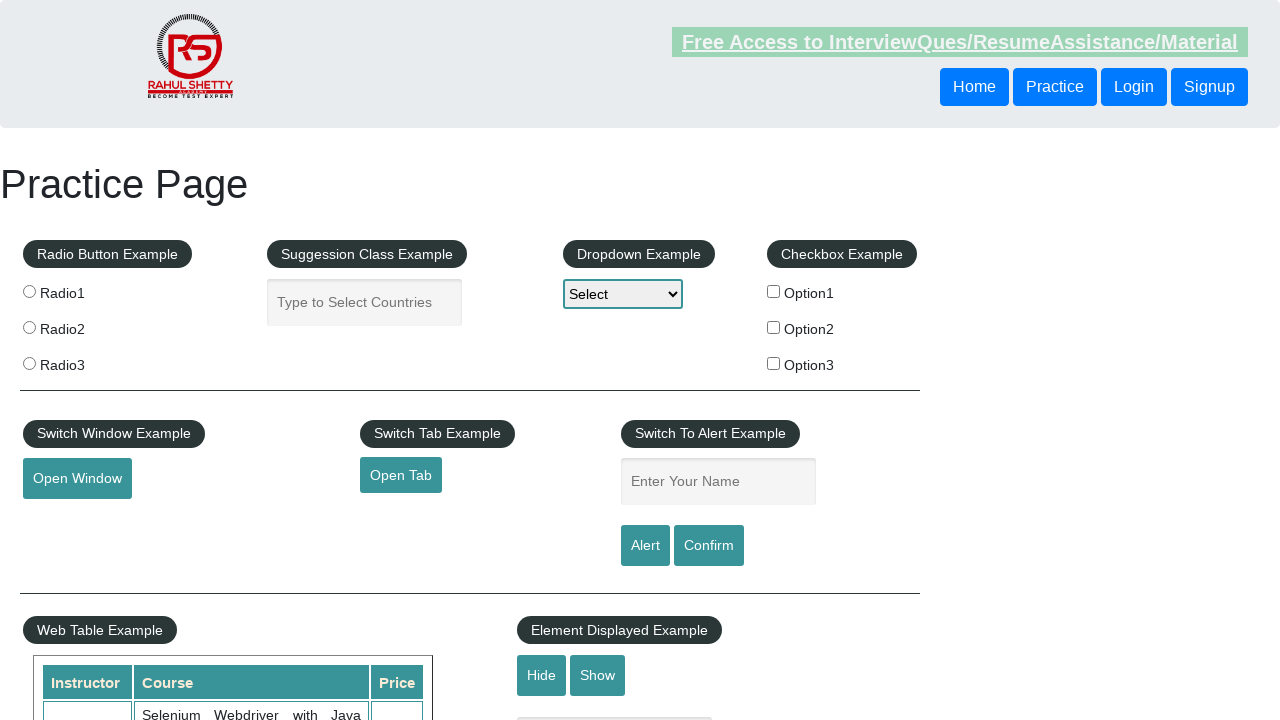

Waited for confirm dialog to be handled and dismissed
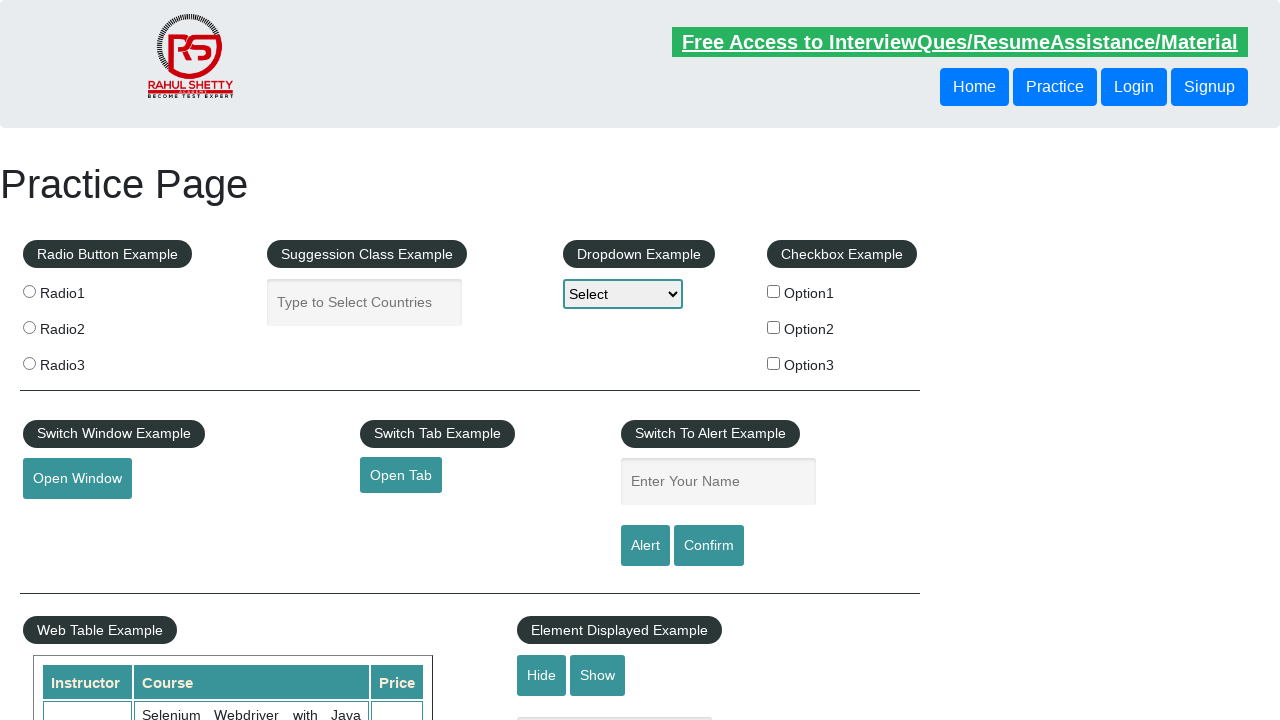

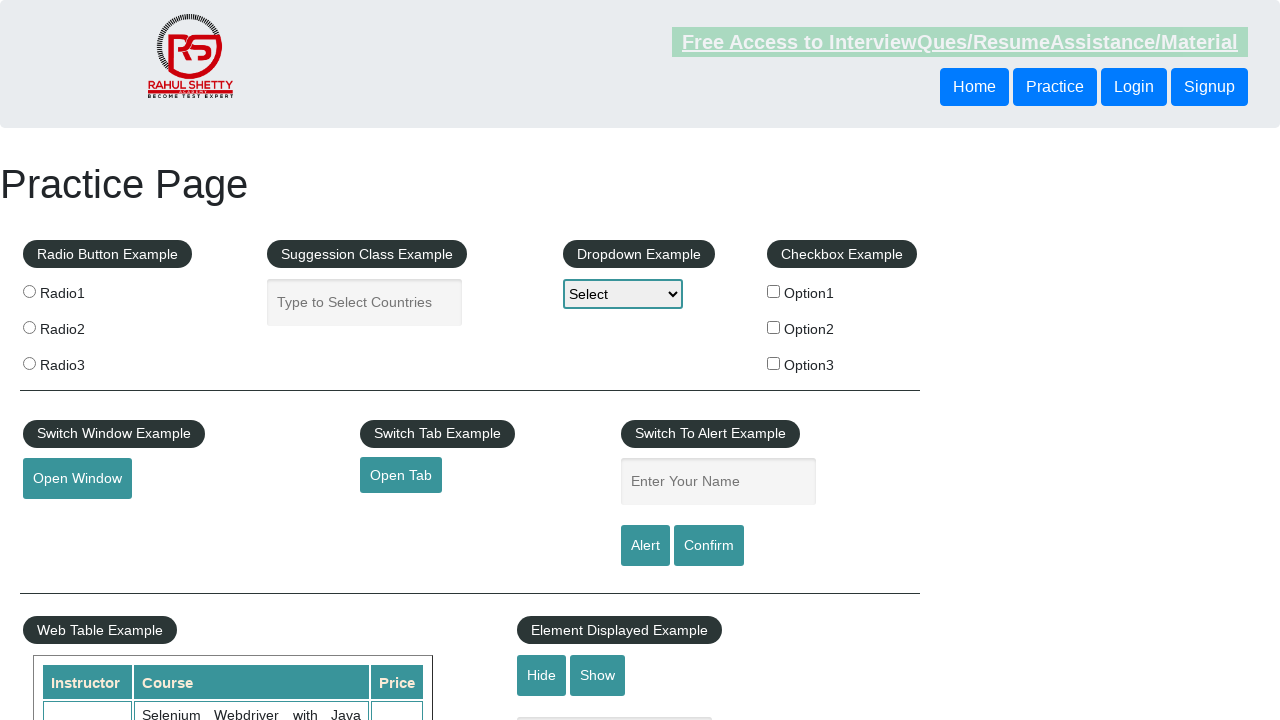